Tests browser window resizing functionality by navigating to Flipkart and setting the window to a specific dimension (100x200 pixels)

Starting URL: https://www.flipkart.com/

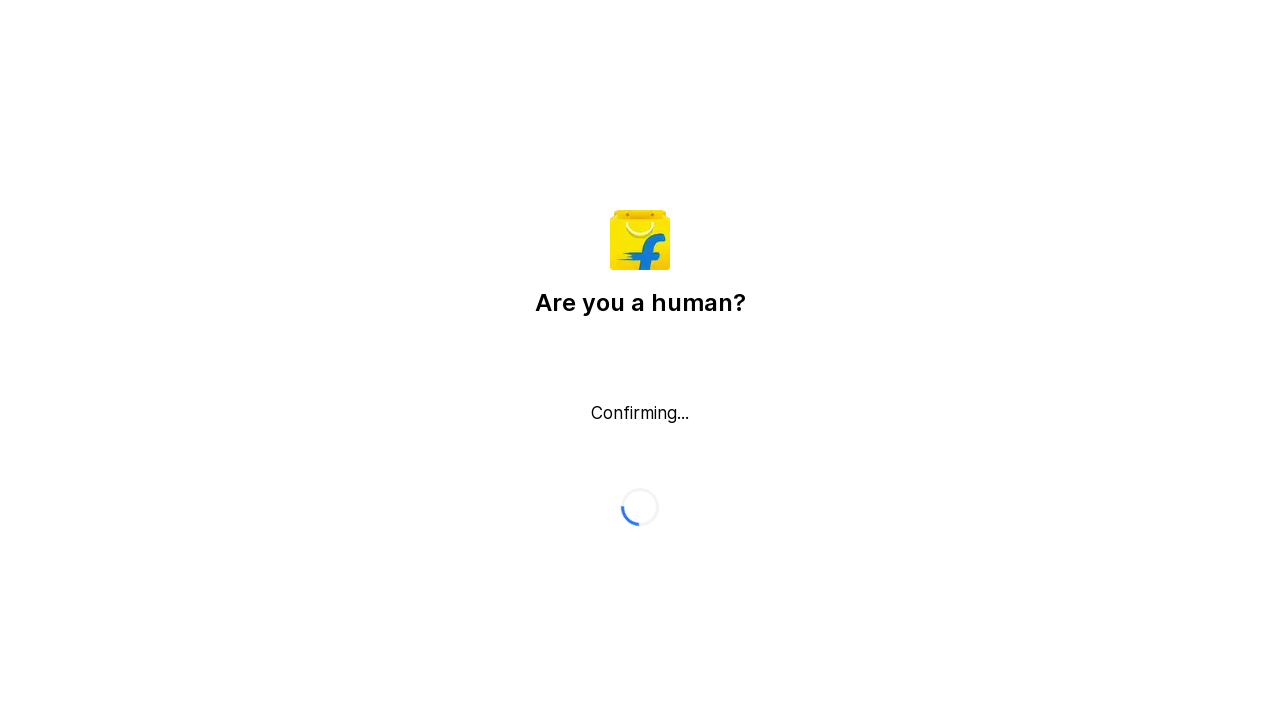

Set browser viewport to 100x200 pixels
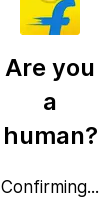

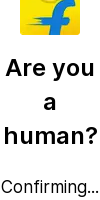